Verifies all added elements can be removed by clicking each Delete button

Starting URL: https://the-internet.herokuapp.com/

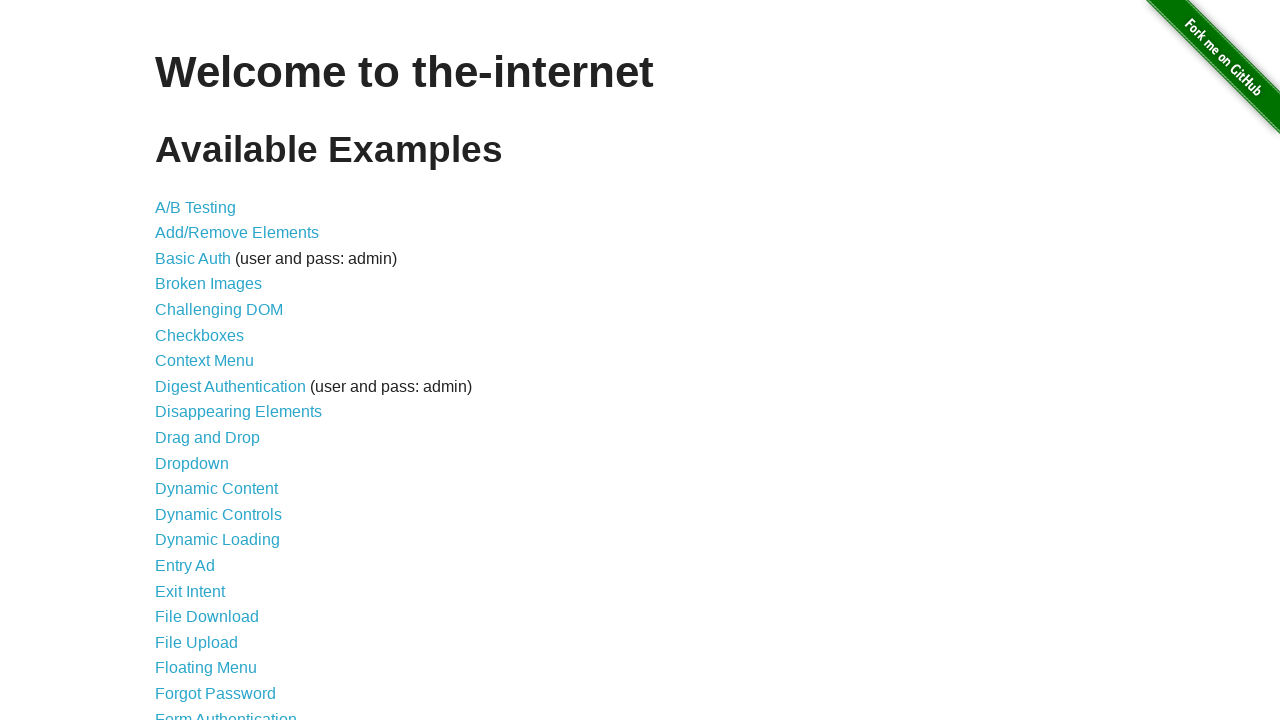

Clicked on Add/Remove Elements link at (237, 233) on a[href='/add_remove_elements/']
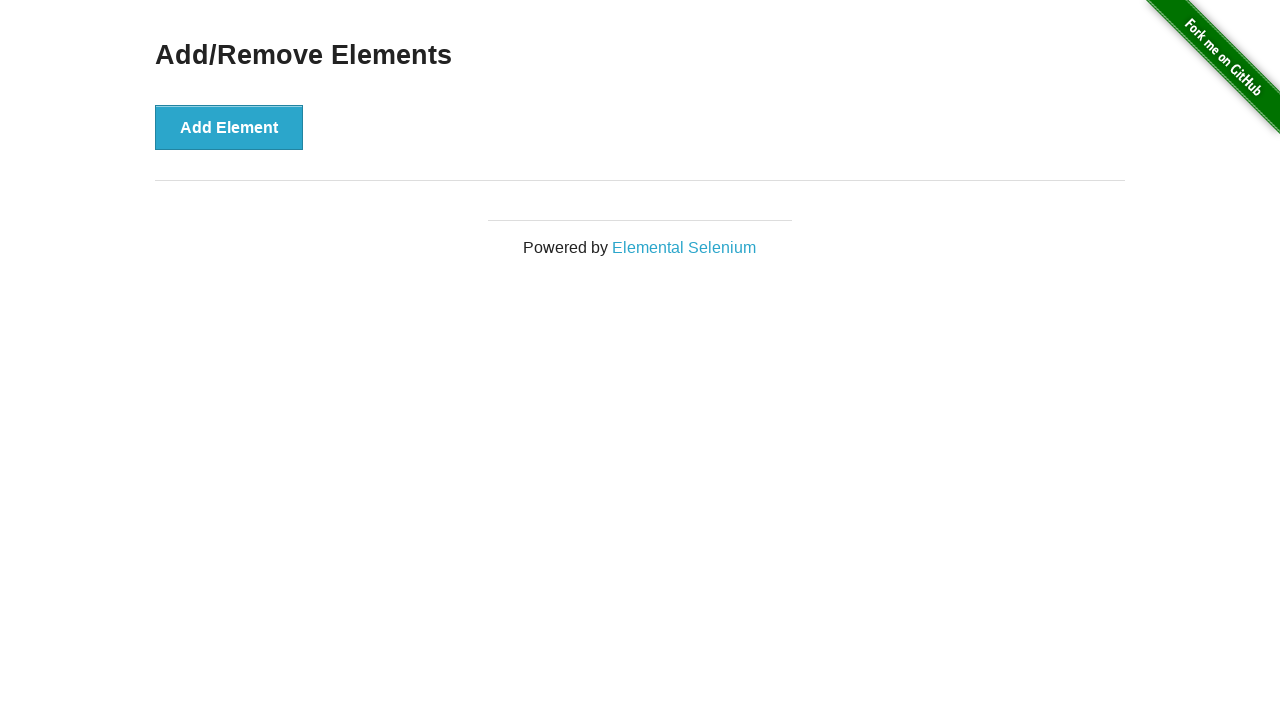

Clicked Add Element button (first time) at (229, 127) on button[onclick='addElement()']
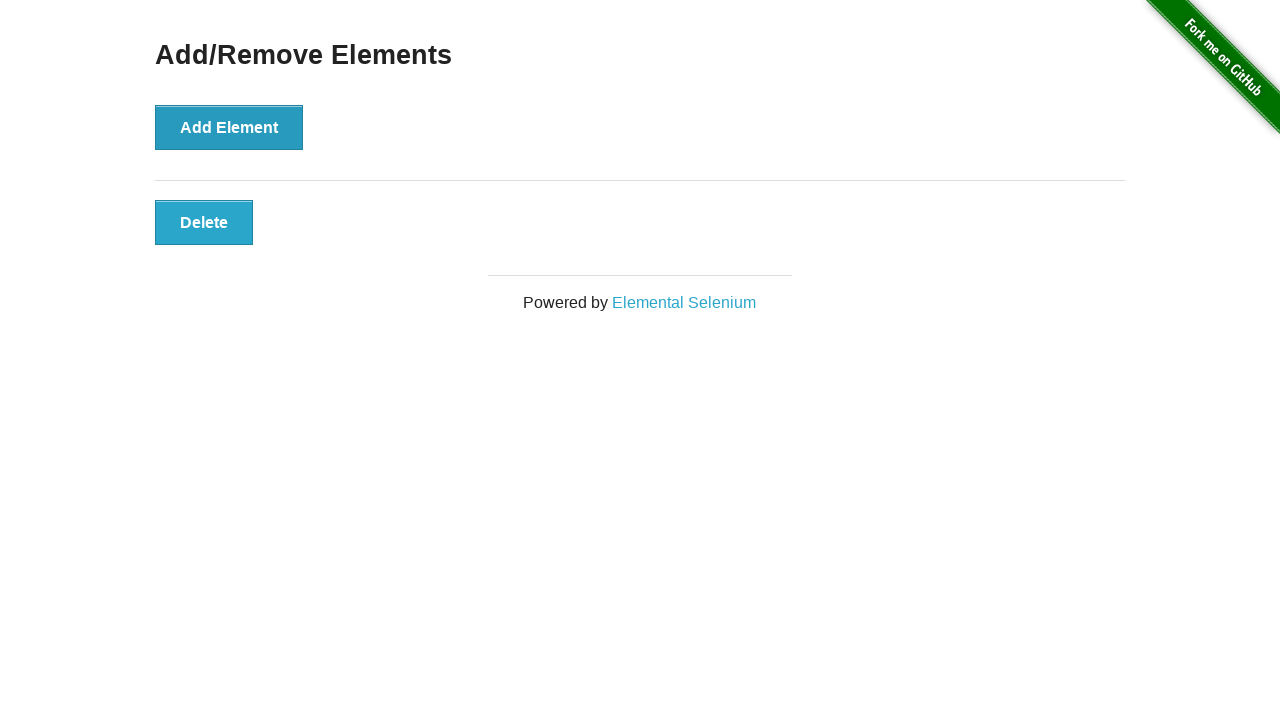

Clicked Add Element button (second time) at (229, 127) on button[onclick='addElement()']
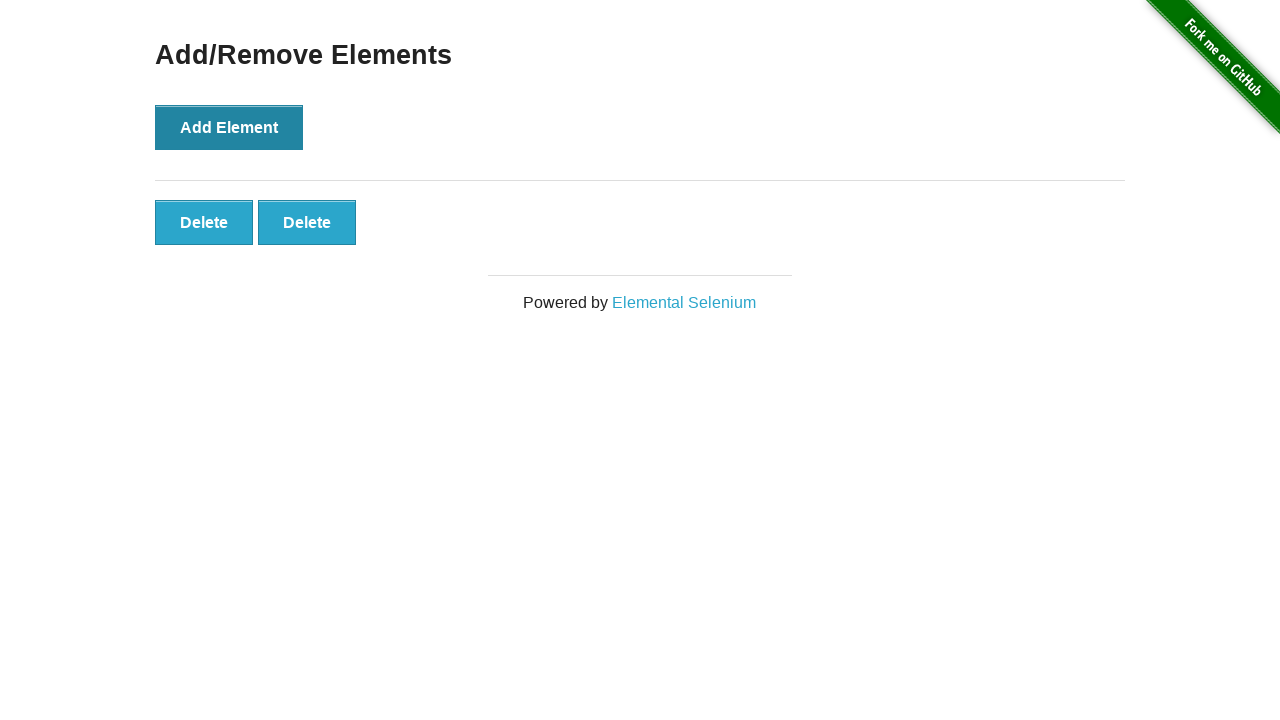

Added elements appeared on the page
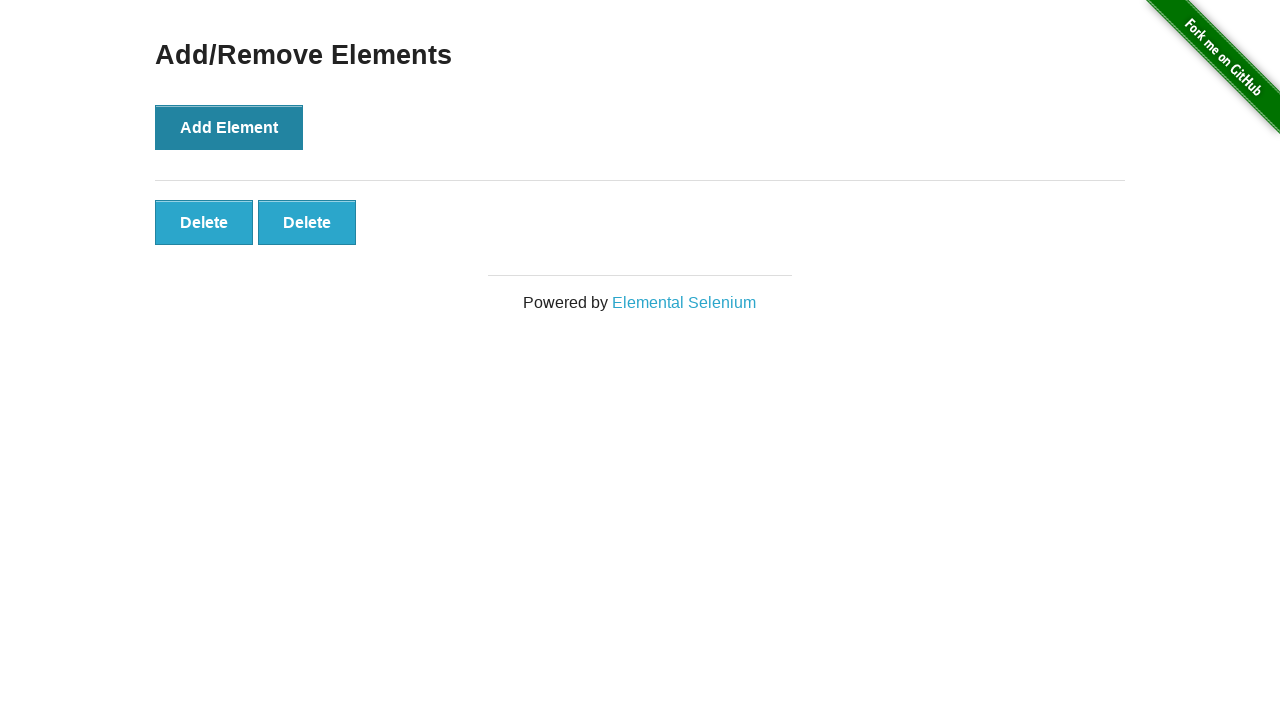

Clicked Delete button to remove an added element at (204, 222) on #elements .added-manually
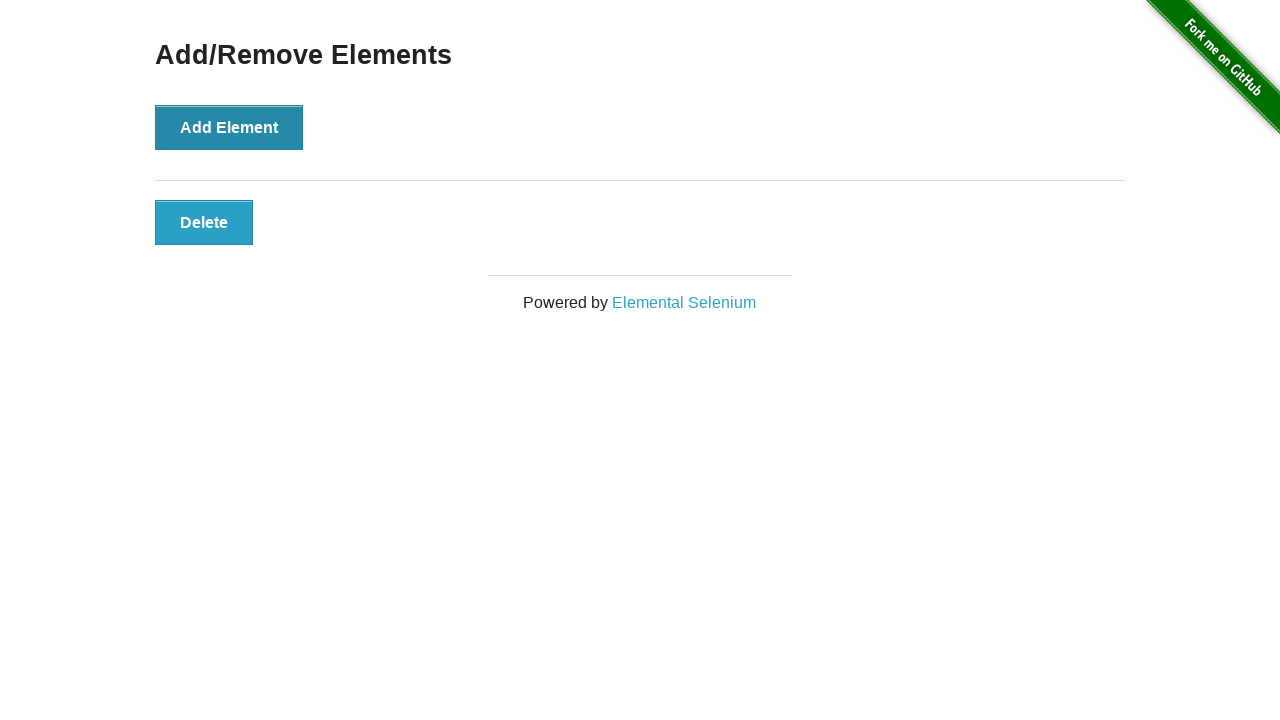

Clicked Delete button to remove an added element at (204, 222) on #elements .added-manually
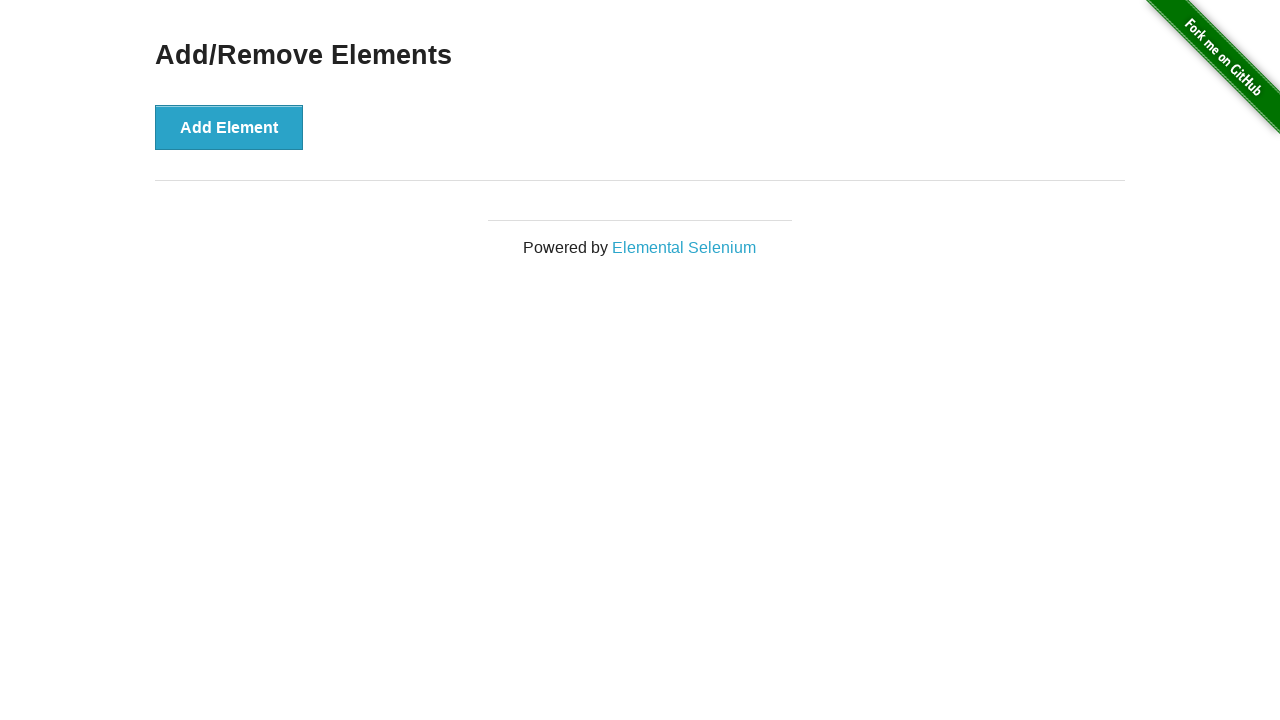

Verified all added elements were successfully removed
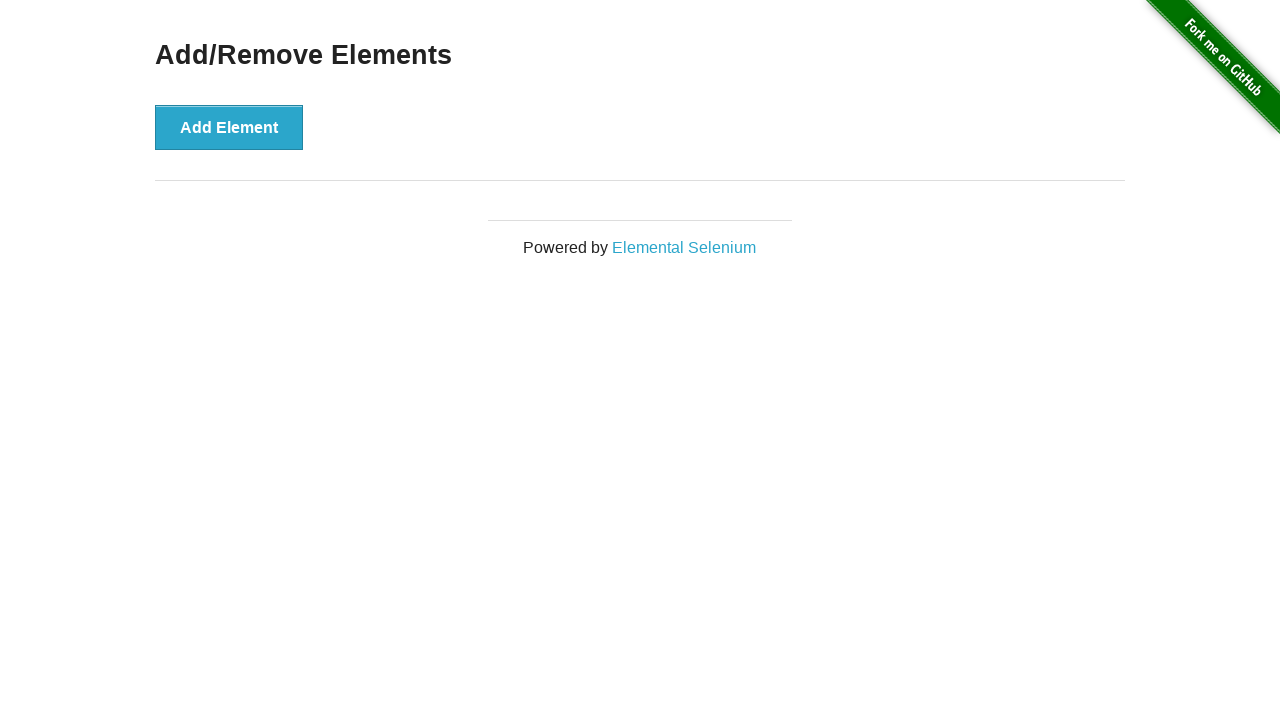

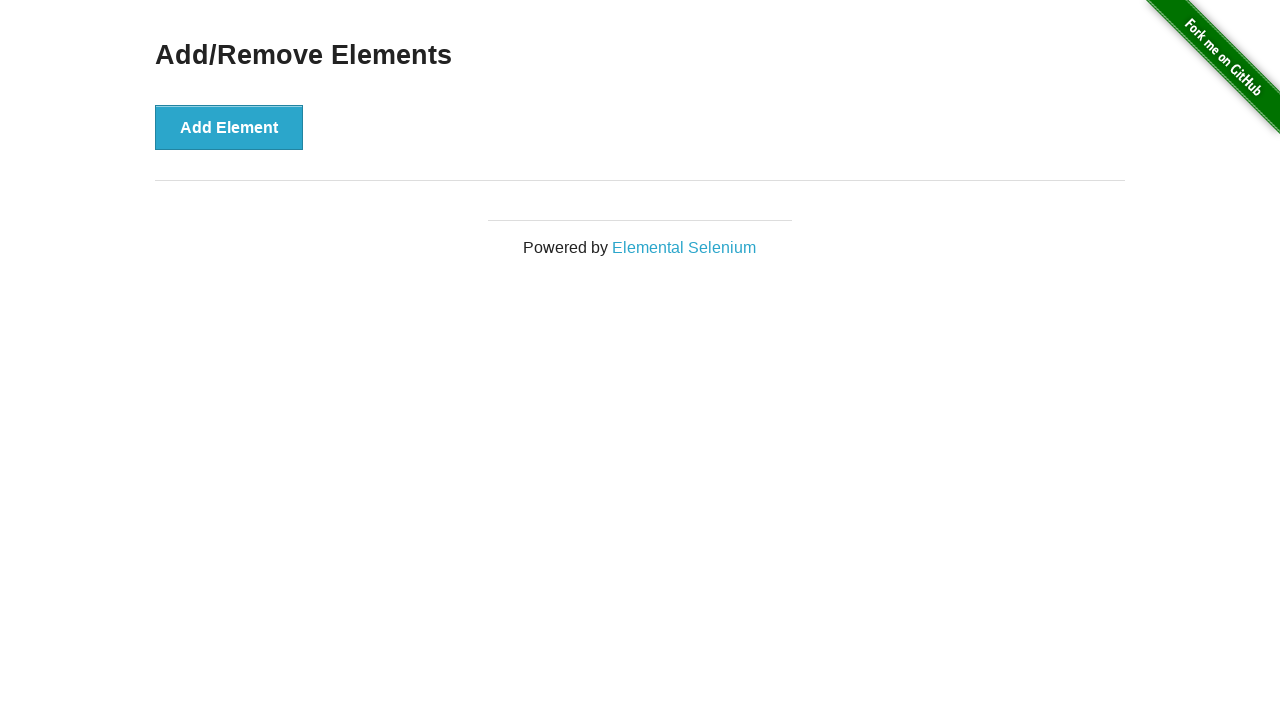